Tests JavaScript confirm dialog by clicking Cancel button and verifying the result

Starting URL: https://testpages.herokuapp.com/styled/alerts/alert-test.html

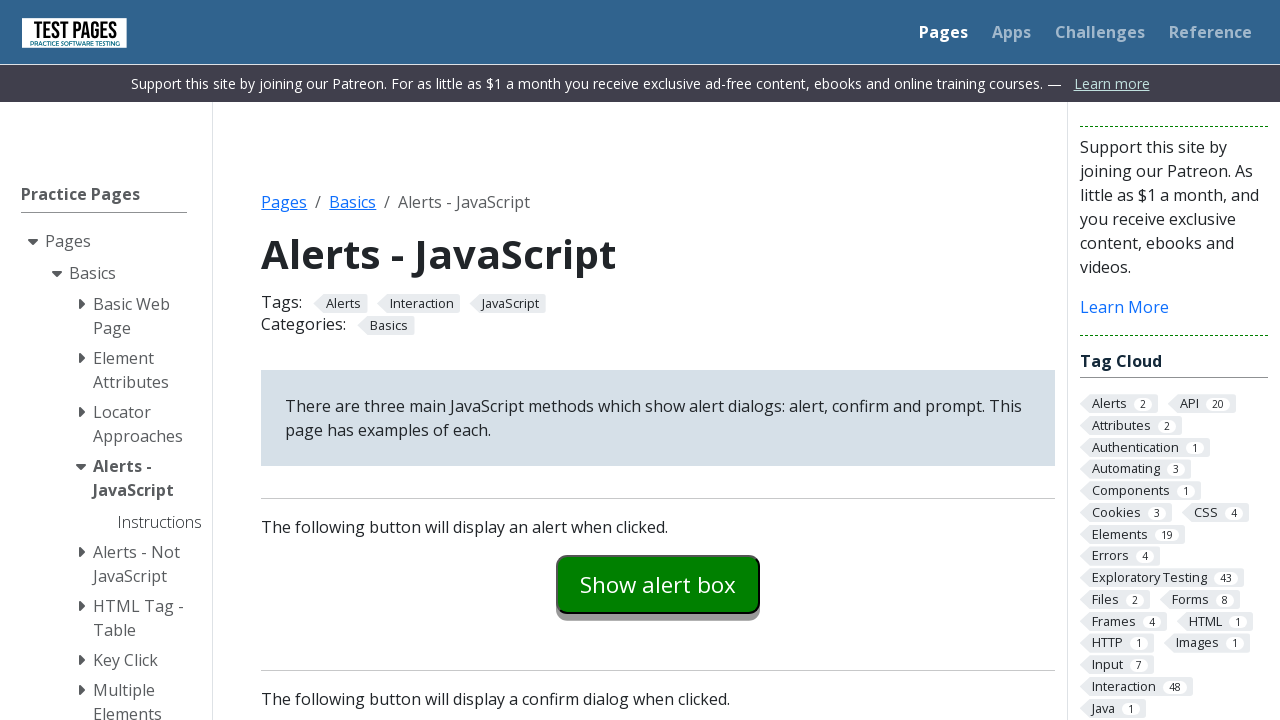

Set up dialog handler to dismiss confirm dialog by clicking Cancel
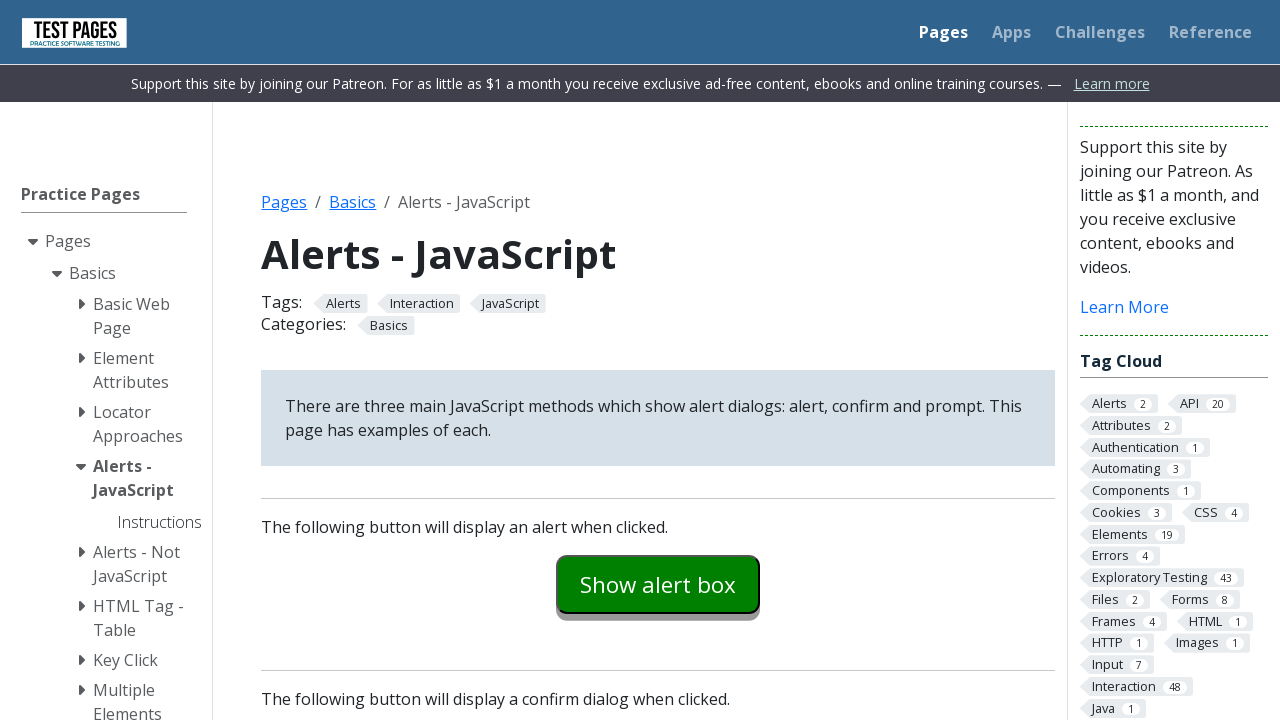

Clicked button to trigger confirm dialog at (658, 360) on #confirmexample
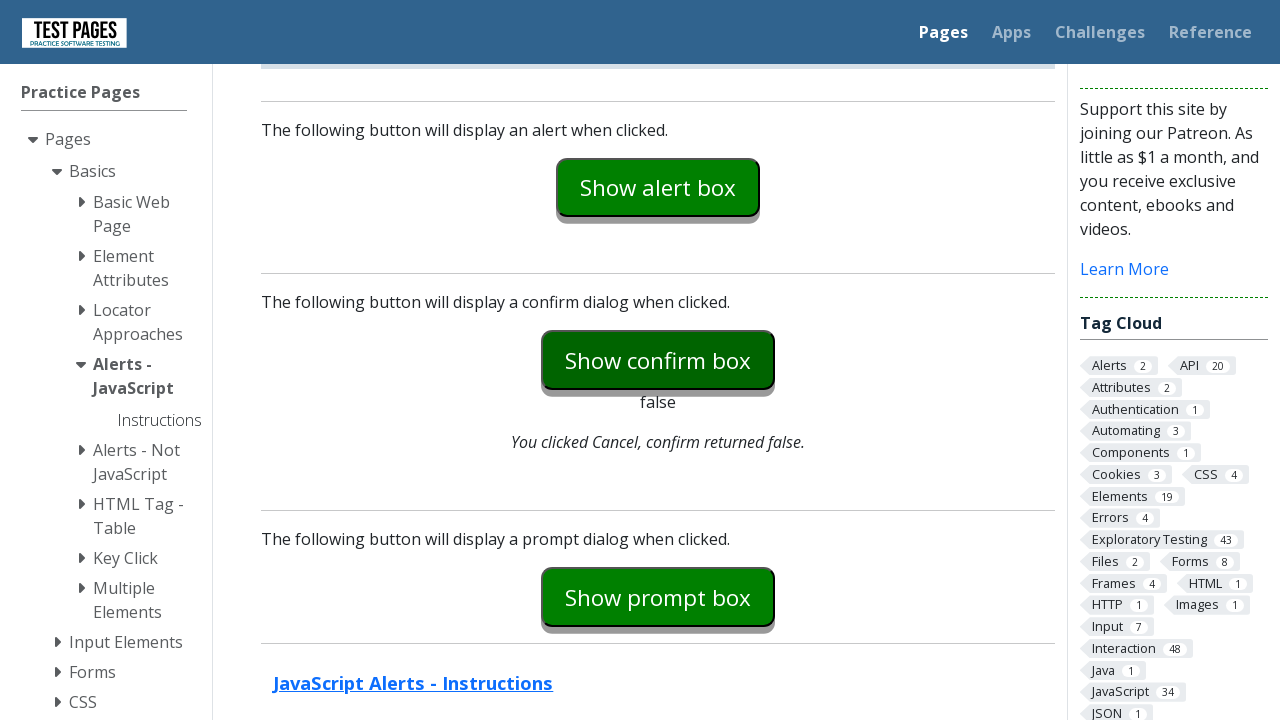

Waited for confirm result element to appear
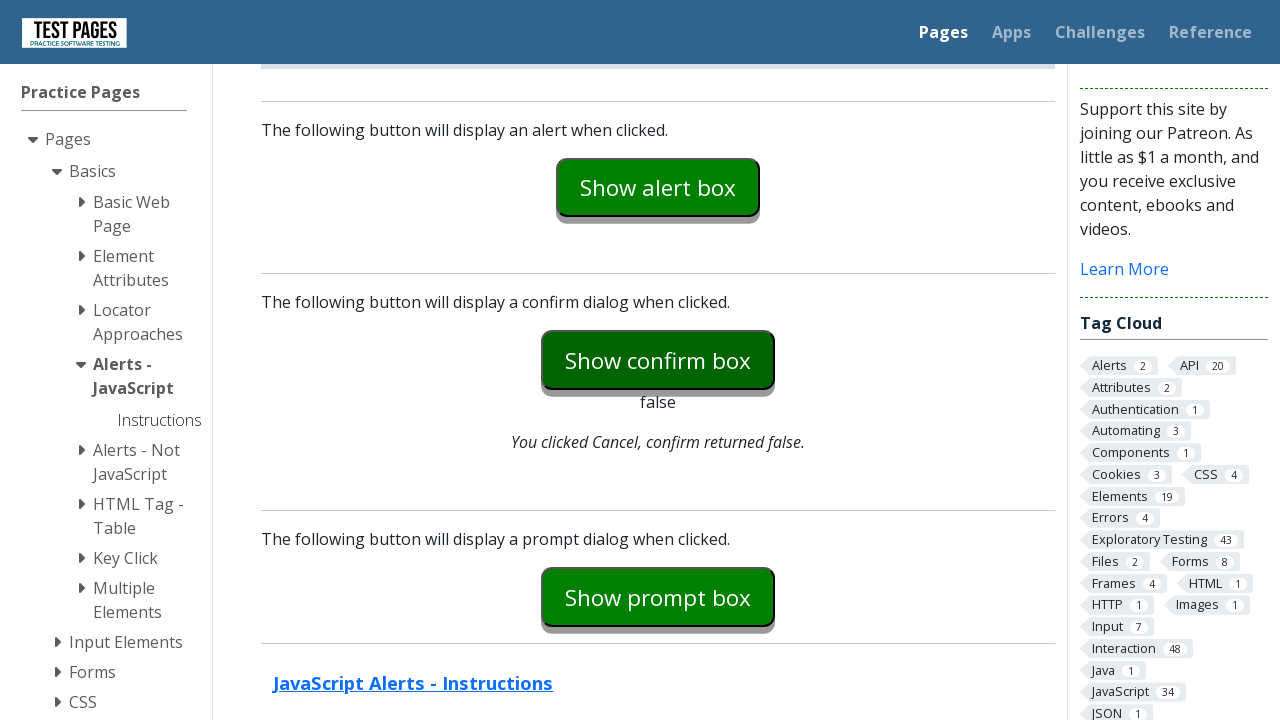

Verified that Cancel button was clicked - confirm returned false
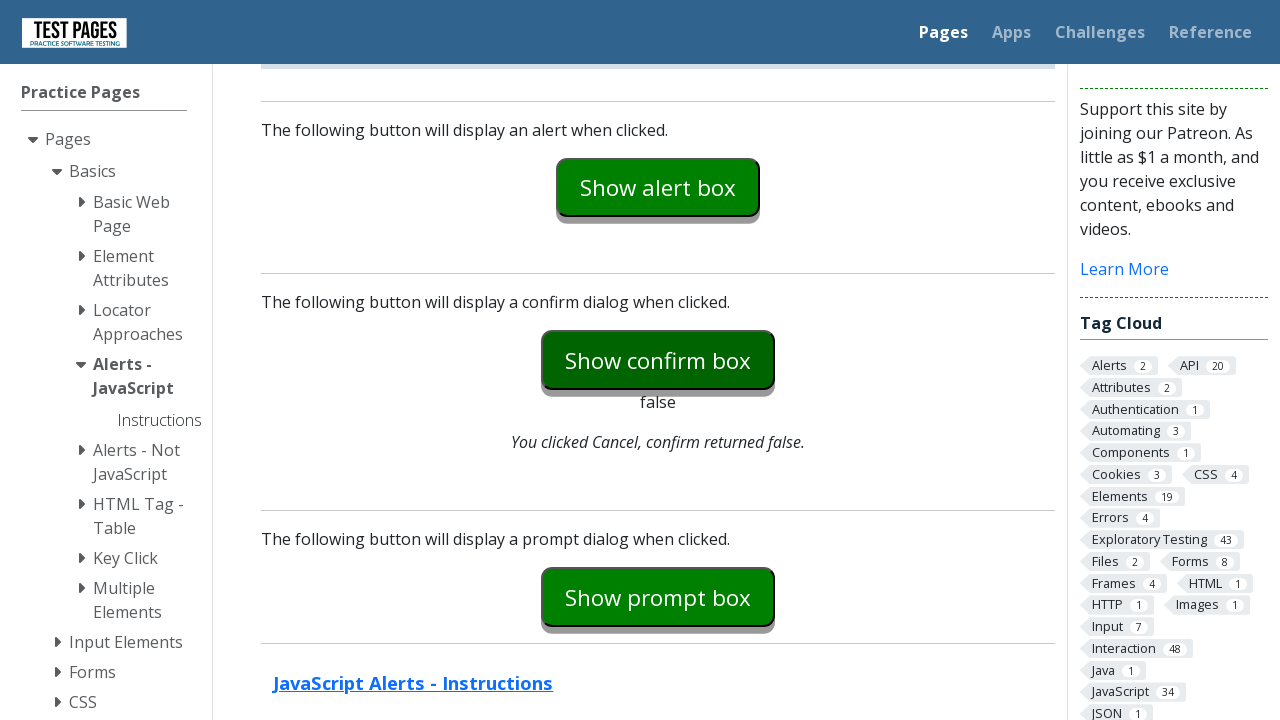

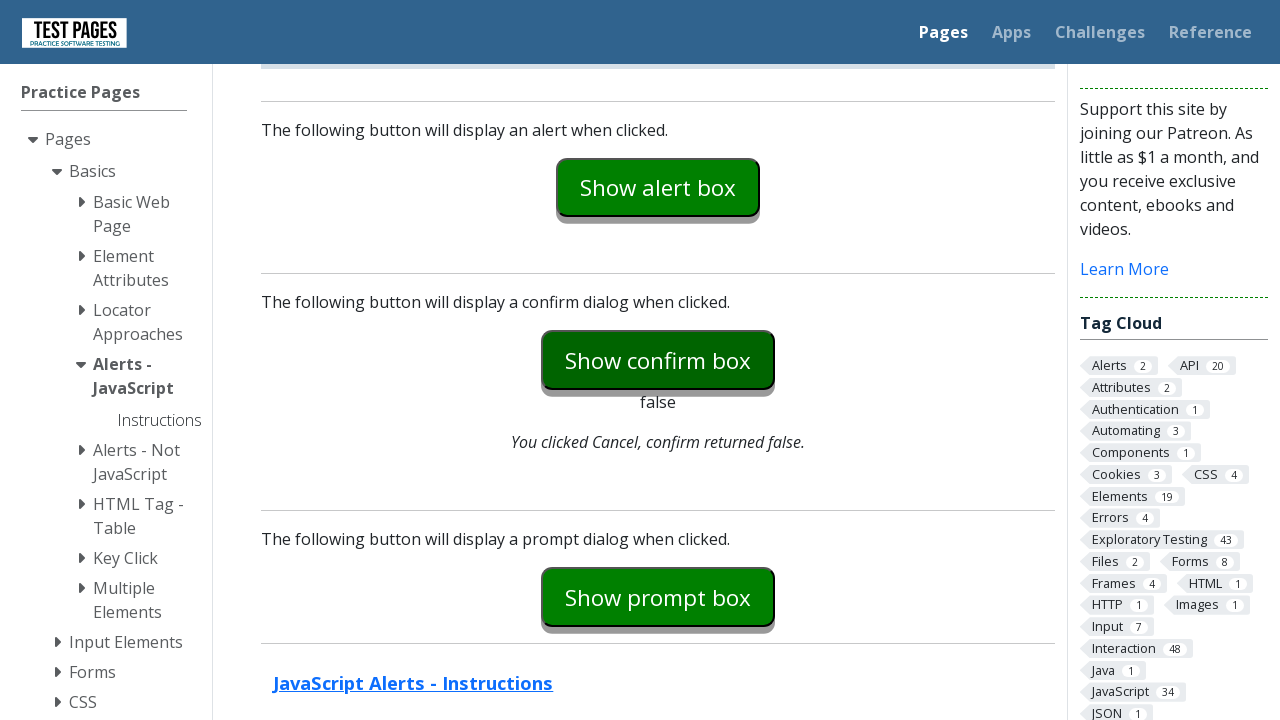